Tests double-click functionality by double-clicking a button inside an iframe

Starting URL: https://www.w3schools.com/tags/tryit.asp?filename=tryhtml5_ev_ondblclick

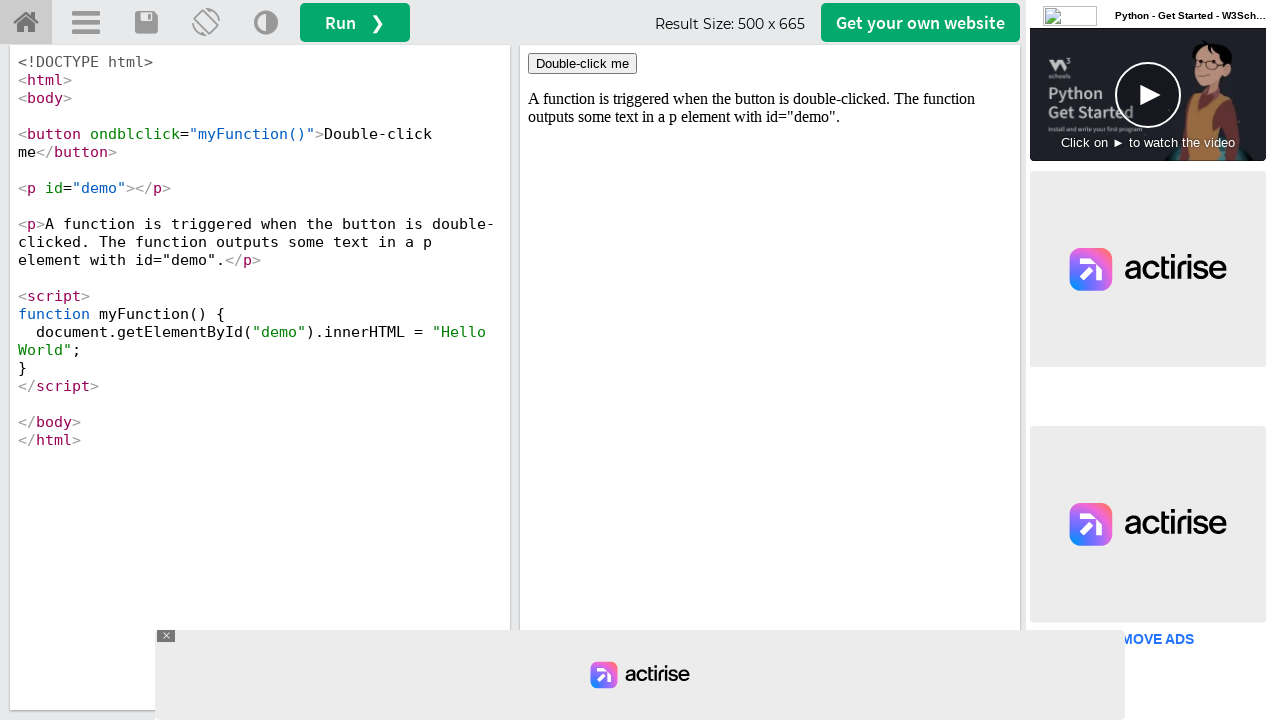

Located iframe with id 'iframeResult'
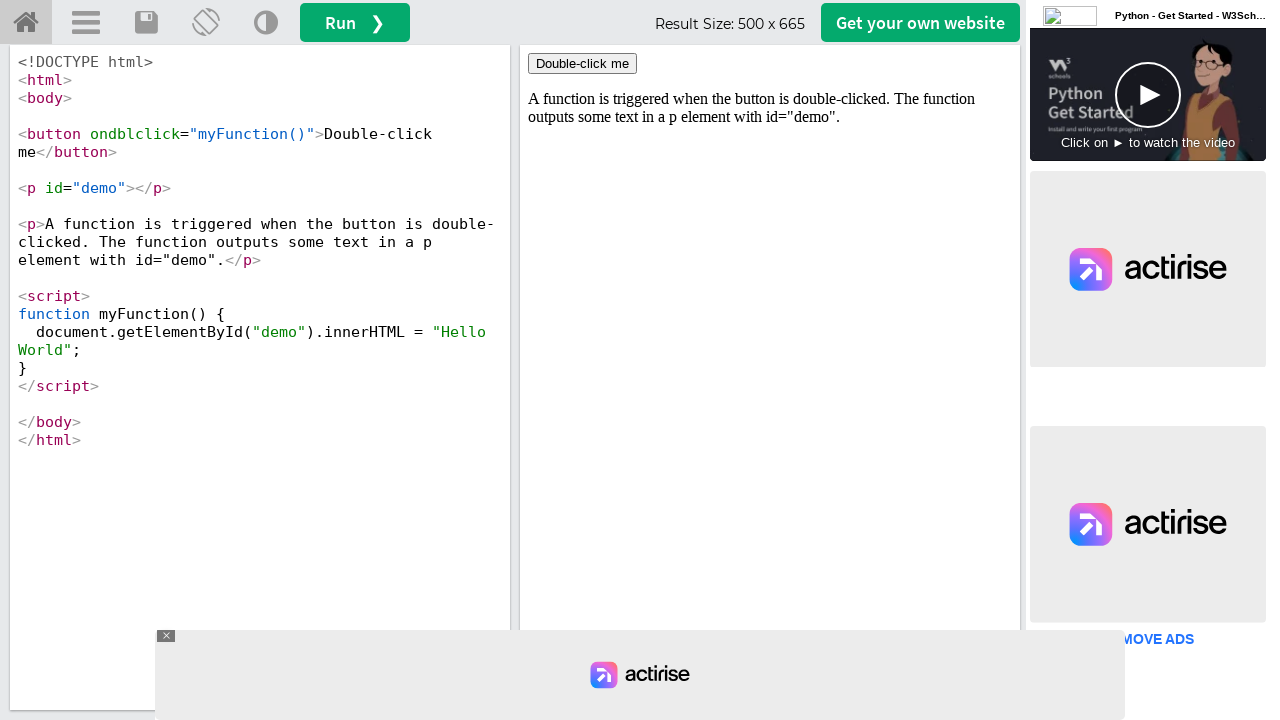

Located button with text 'Double-click me' inside iframe
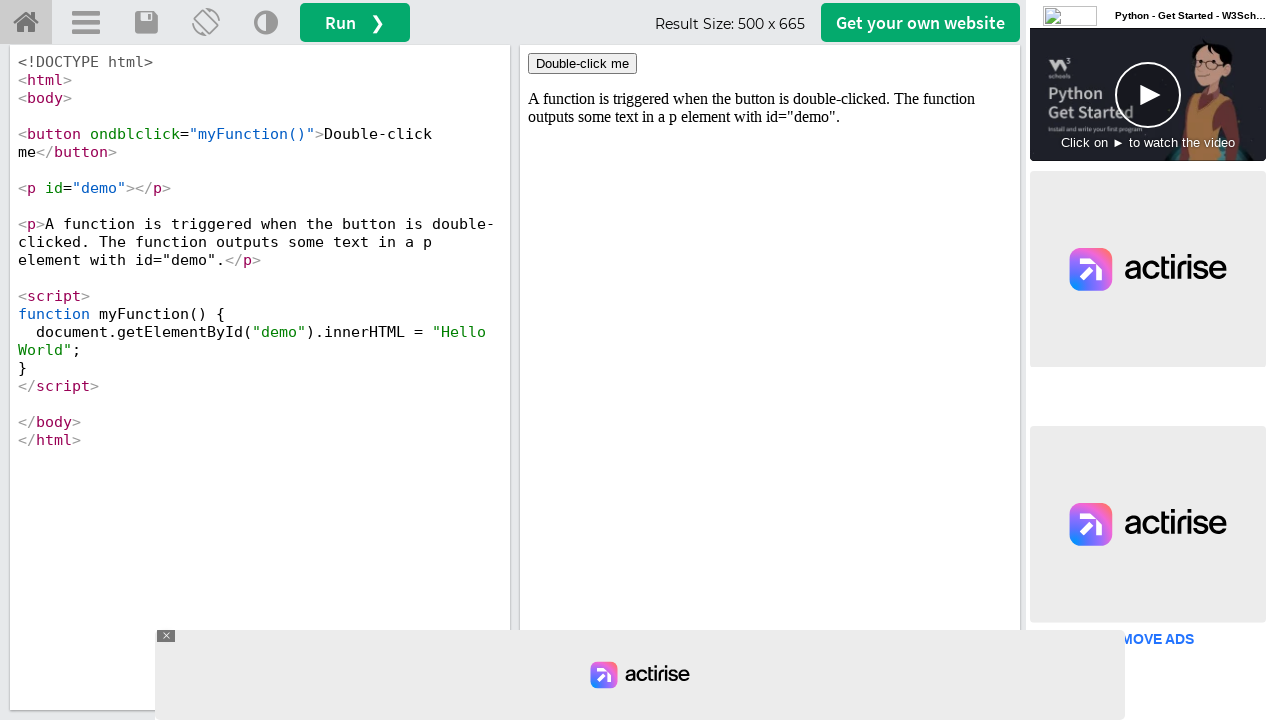

Double-clicked the button to trigger ondblclick event at (582, 64) on iframe#iframeResult >> internal:control=enter-frame >> xpath=//button[text()='Do
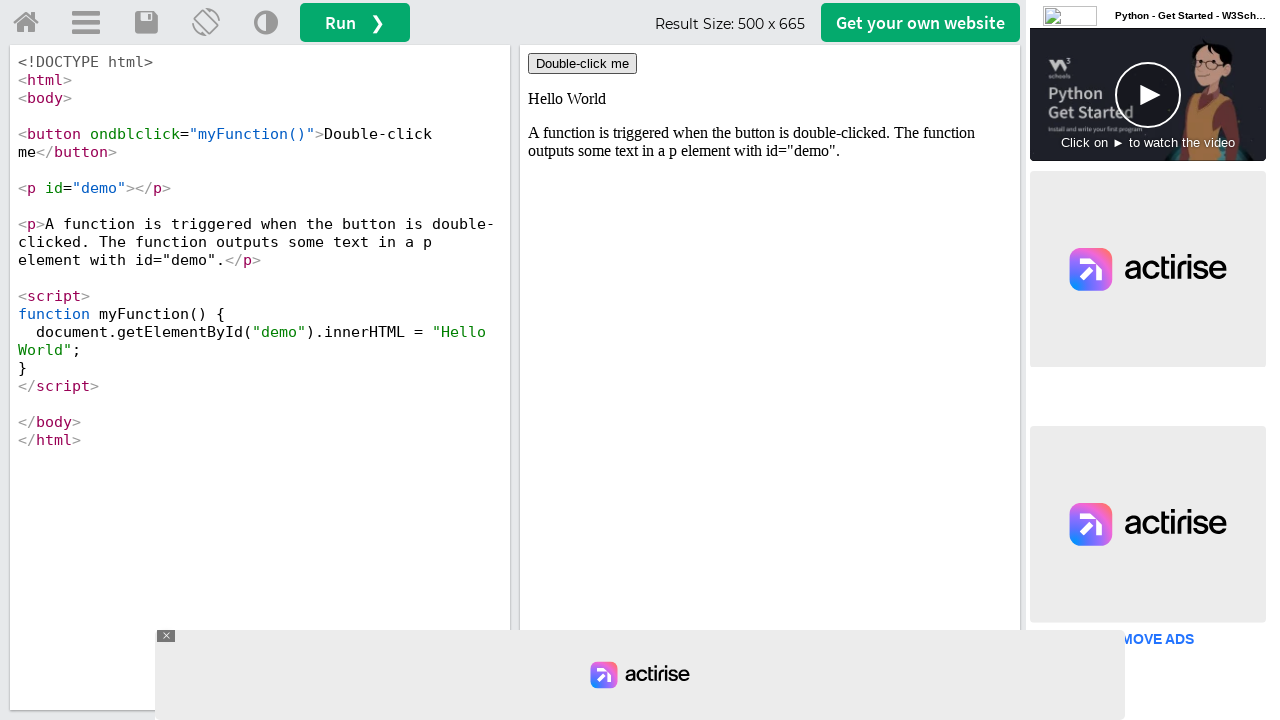

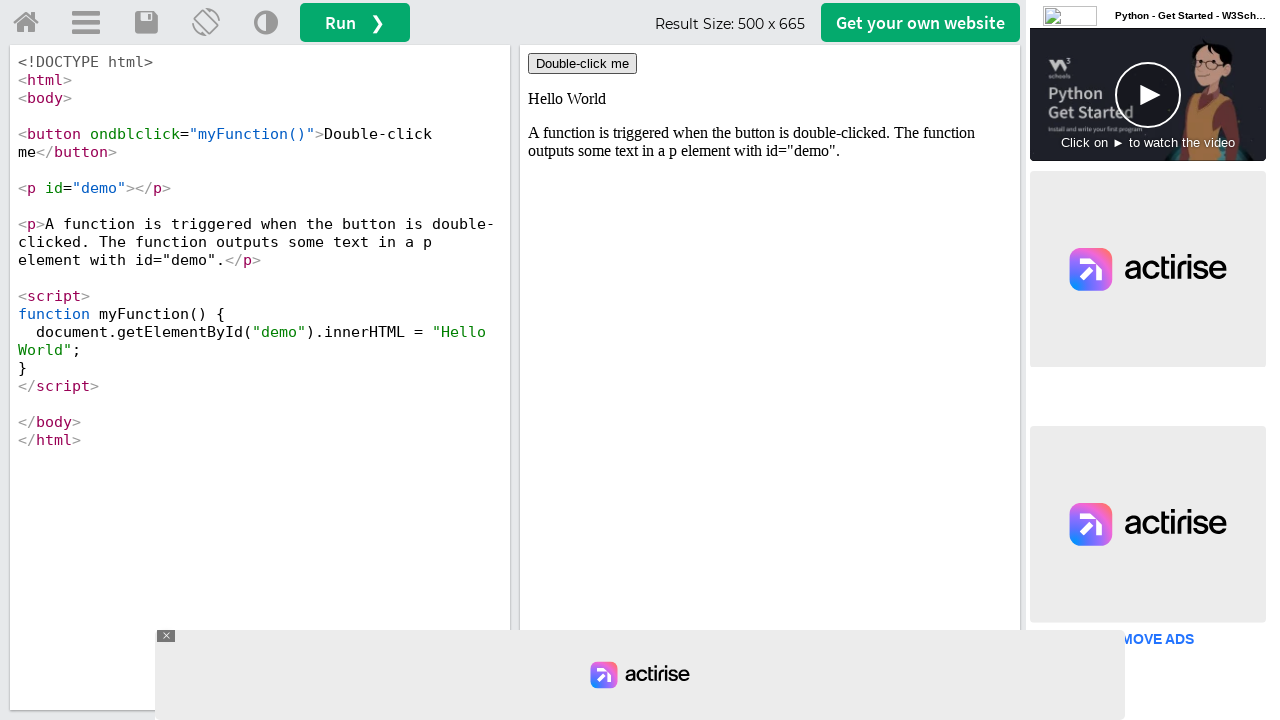